Navigates to GitHub's homepage and verifies the page loads by checking the page title.

Starting URL: https://github.com

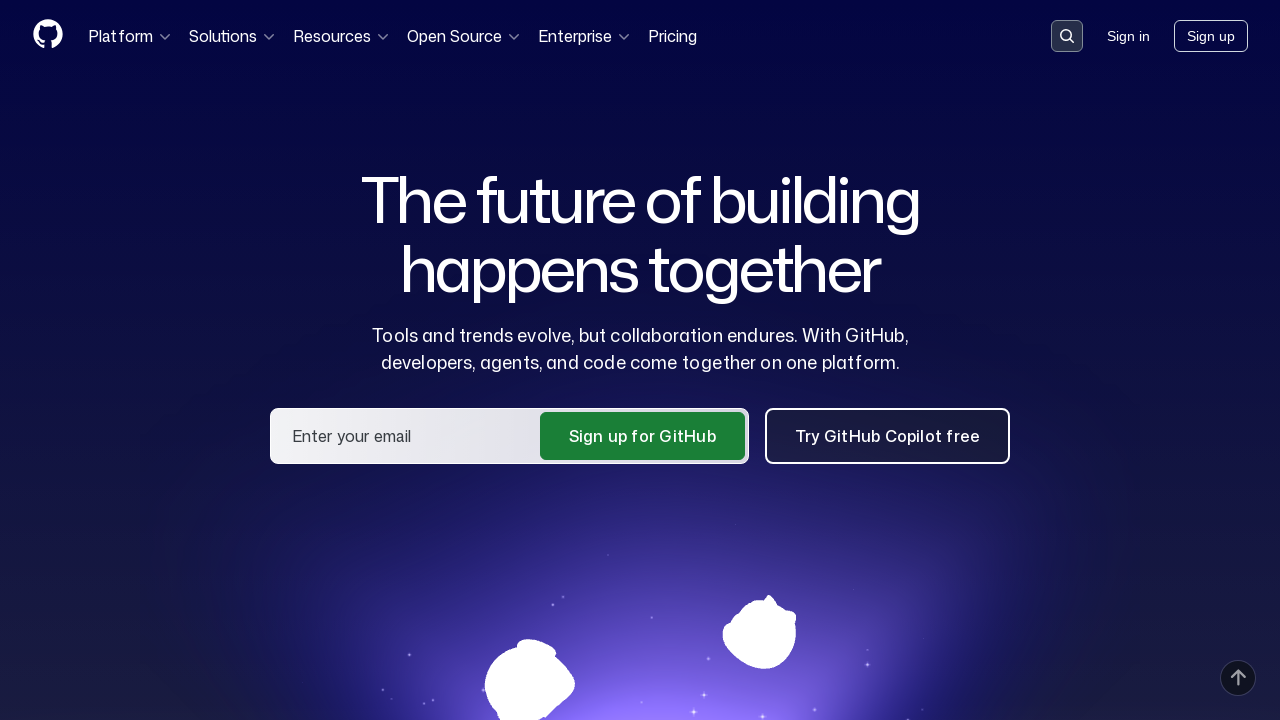

Navigated to GitHub homepage
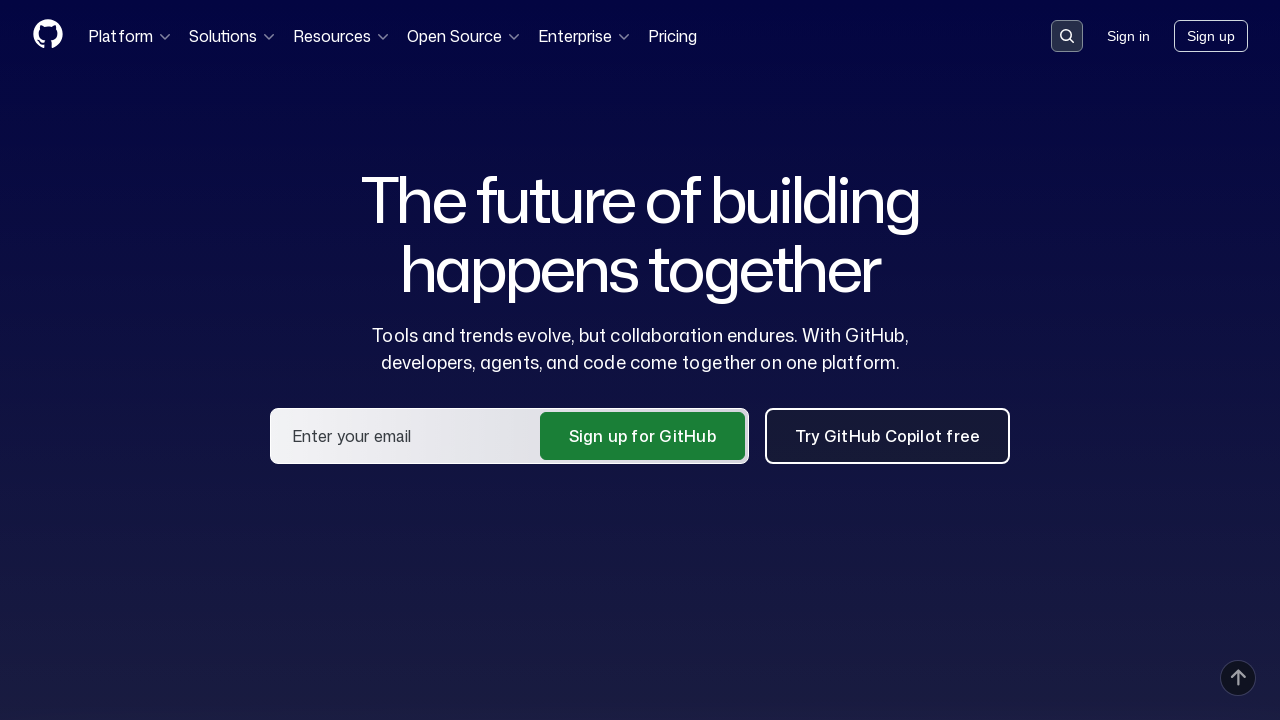

Page loaded and DOM content ready
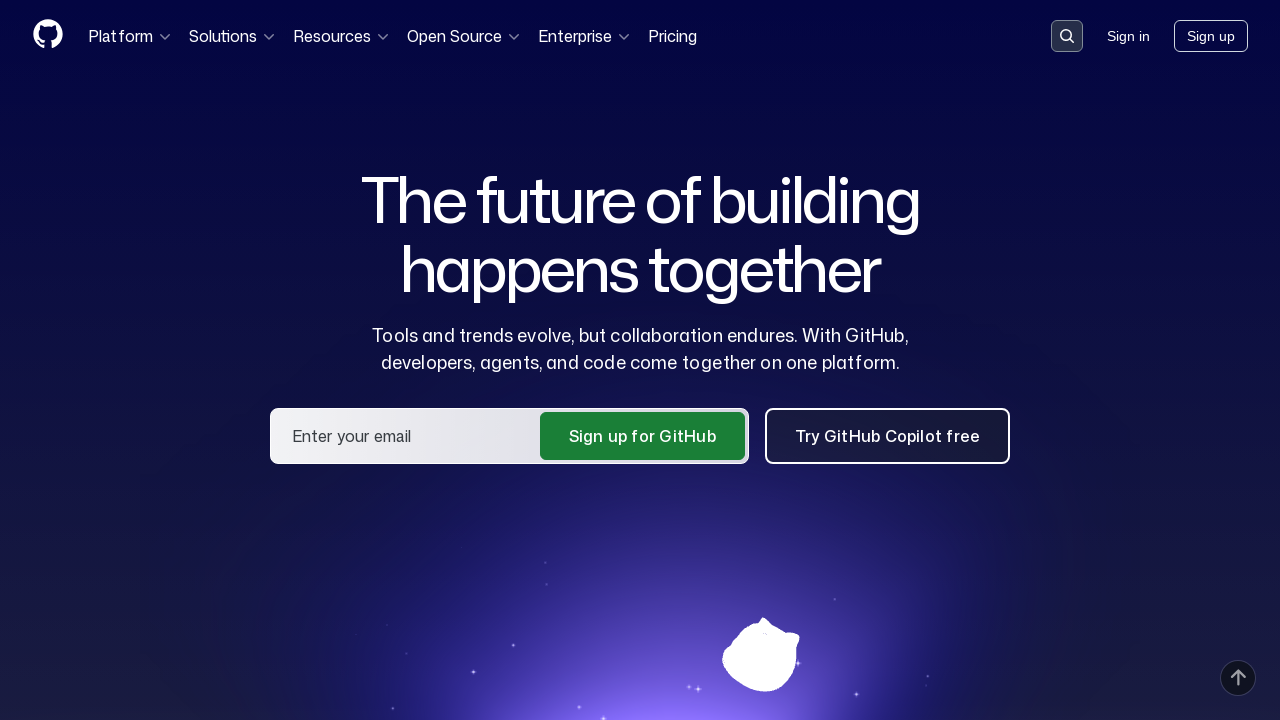

Retrieved page title: GitHub · Change is constant. GitHub keeps you ahead. · GitHub
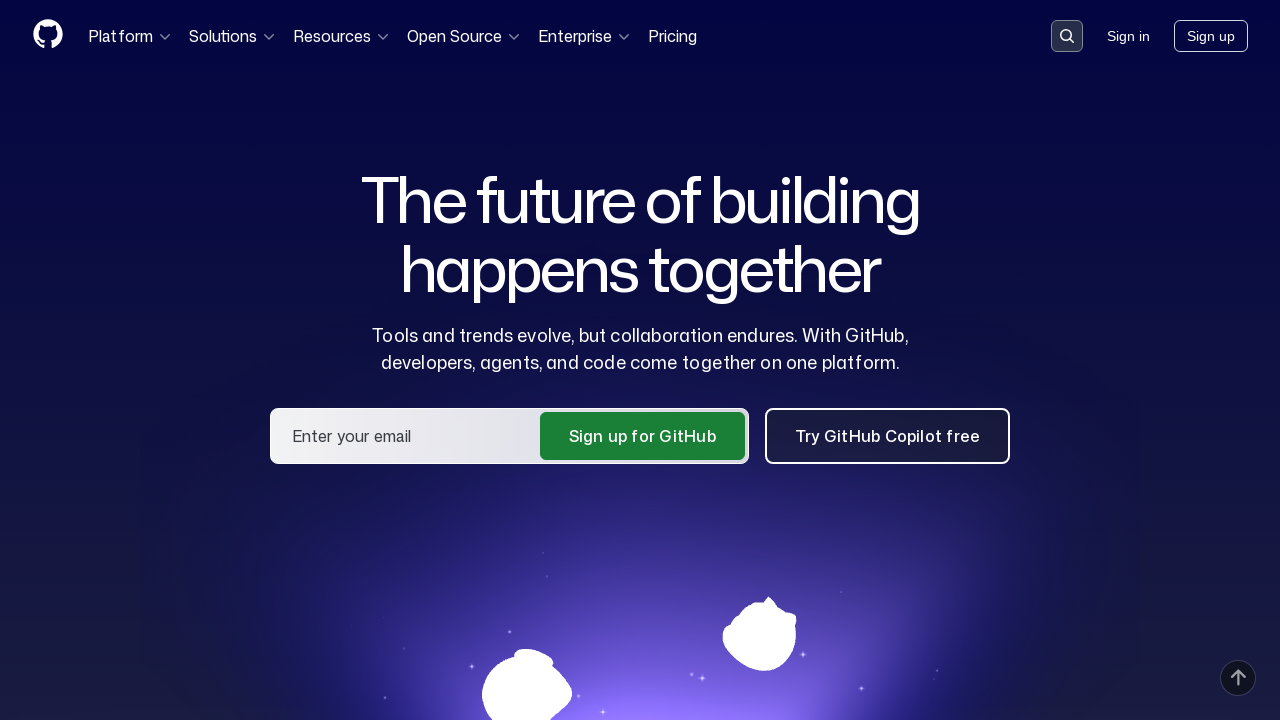

Verified page title contains 'GitHub'
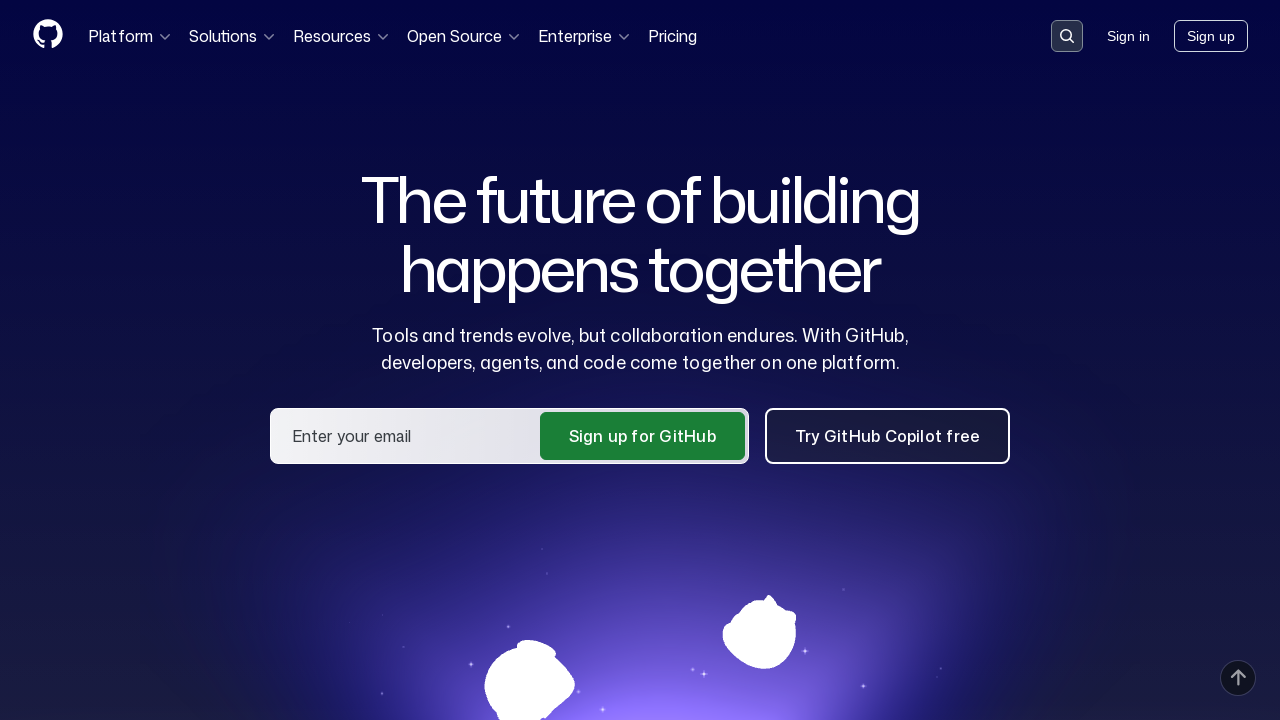

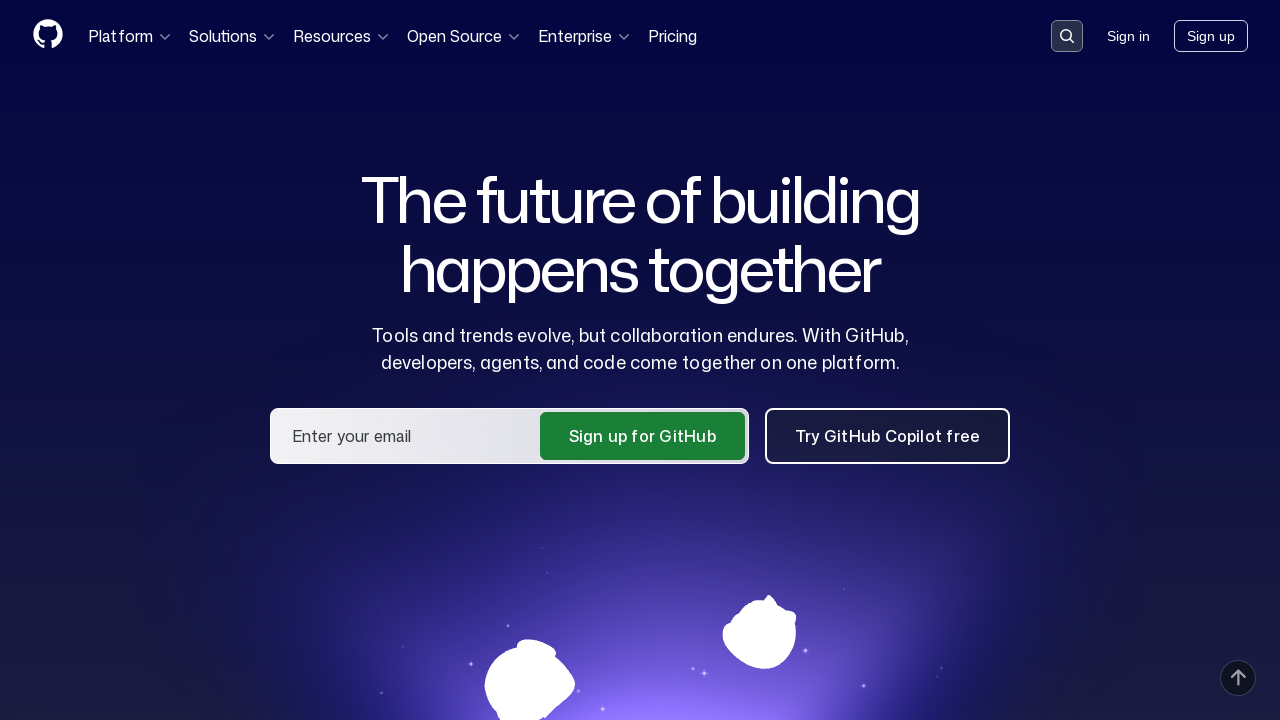